Tests search functionality on a practice e-commerce site by entering a search term in the search box

Starting URL: https://rahulshettyacademy.com/seleniumPractise/#/

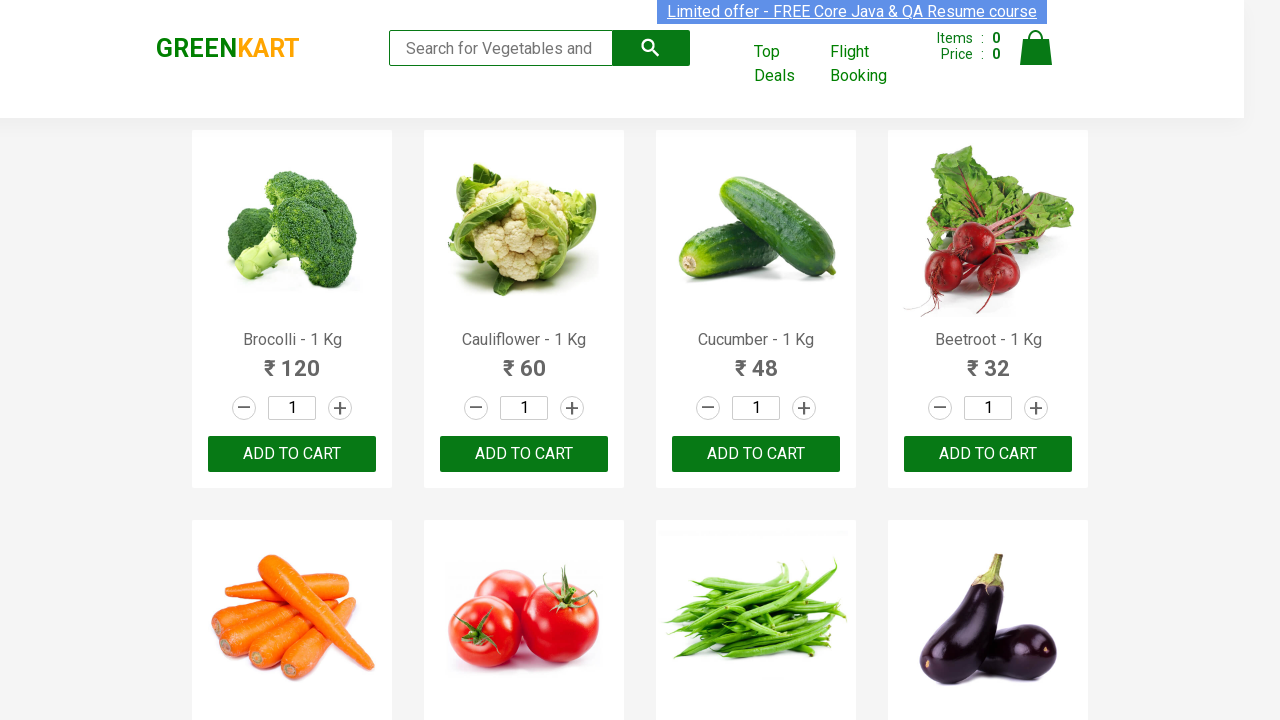

Filled search box with 'ber' on .search-keyword
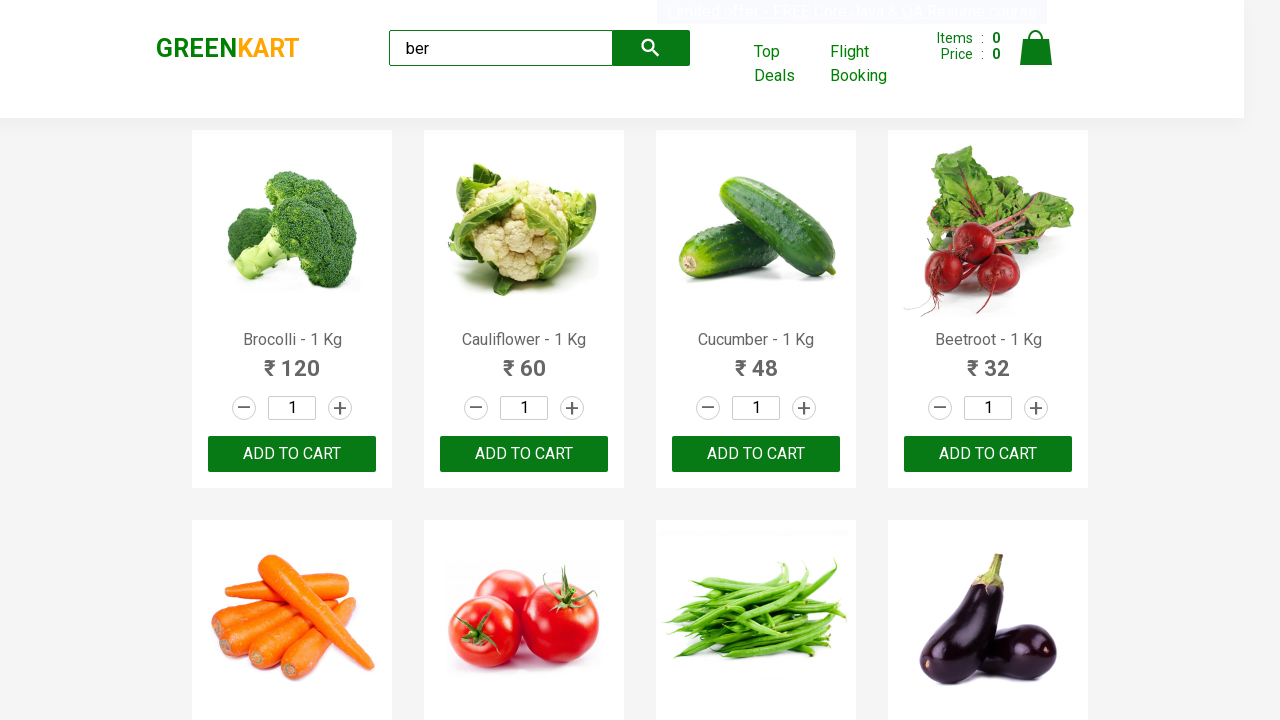

Waited 2000ms for search results to appear
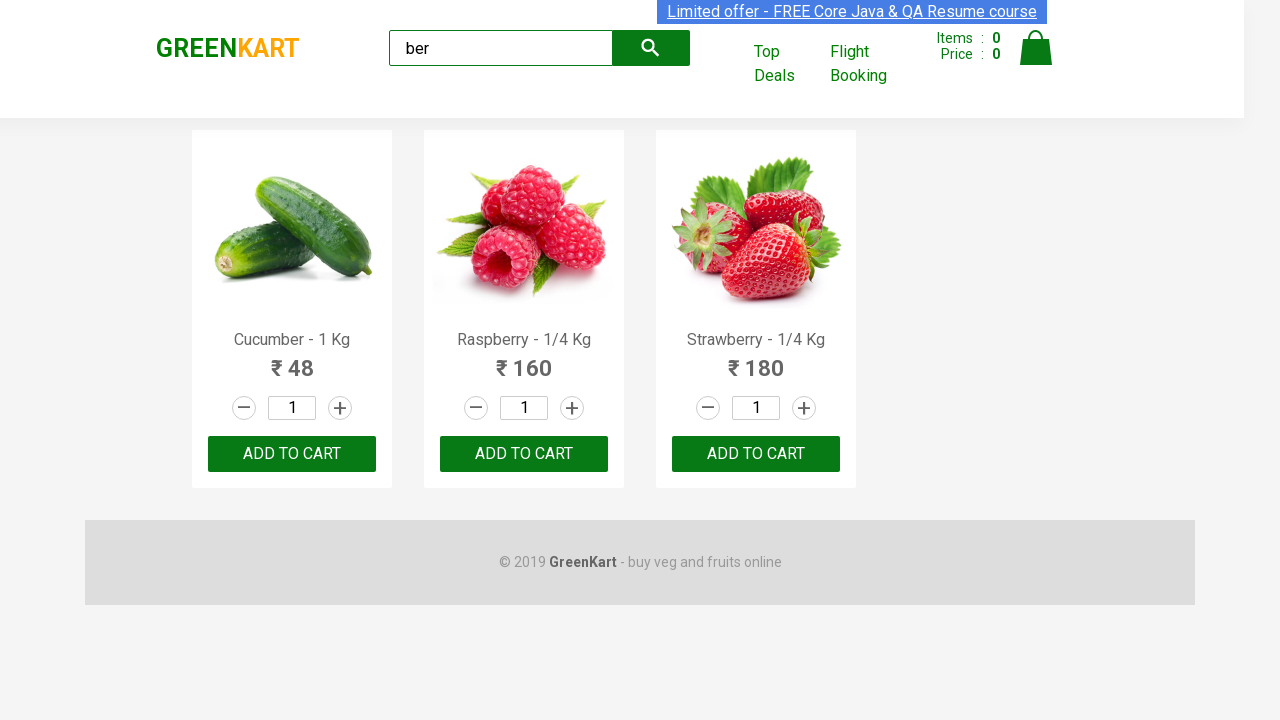

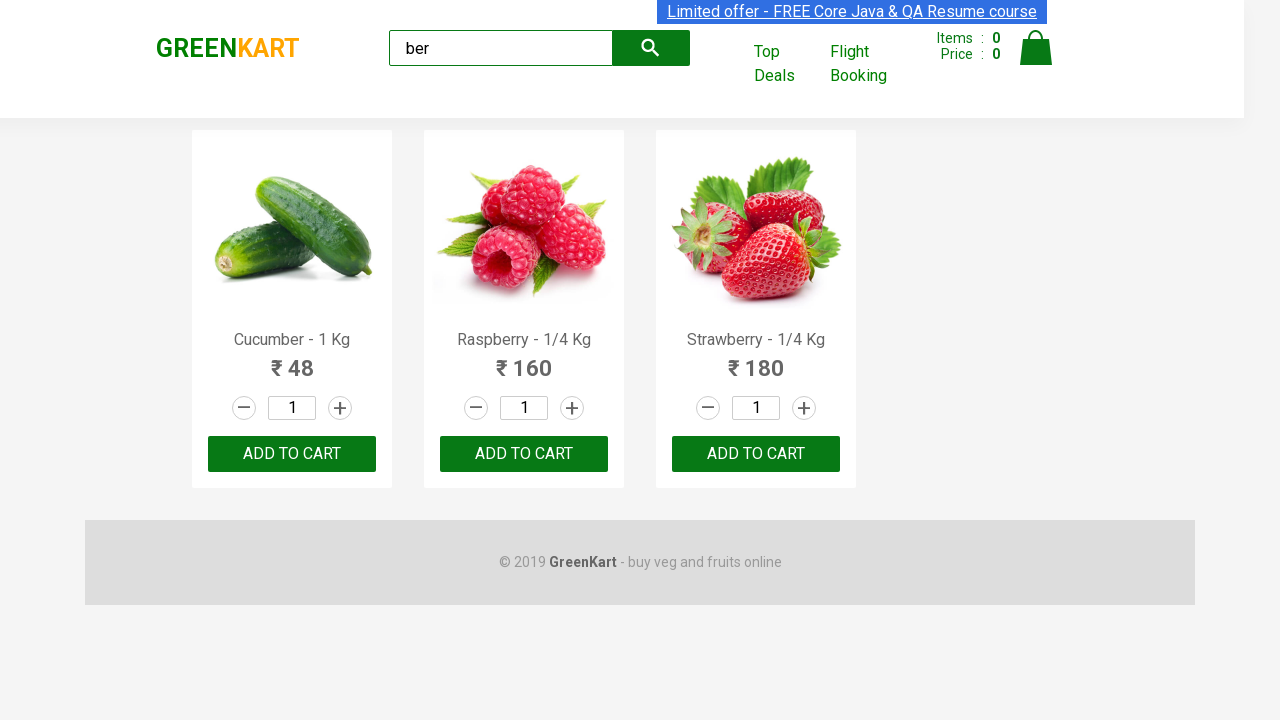